Tests double-click functionality on a button element on a test automation practice website

Starting URL: https://testautomationpractice.blogspot.com/

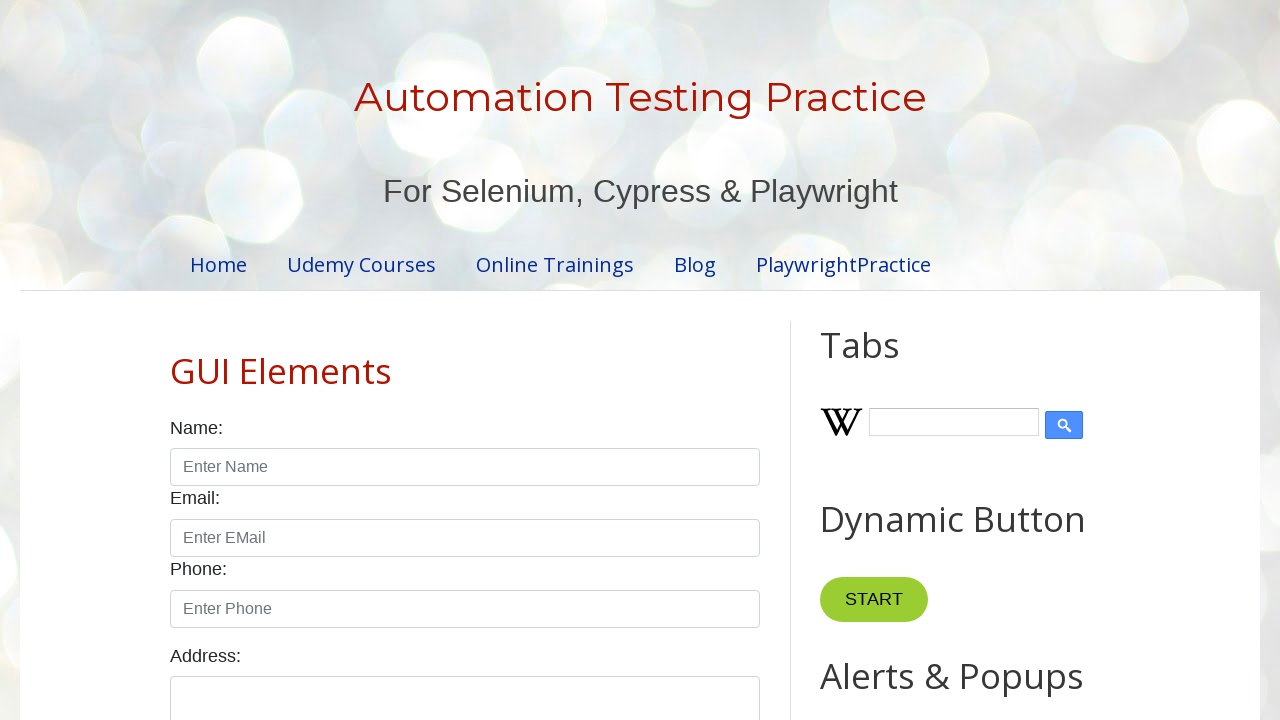

Navigated to test automation practice website
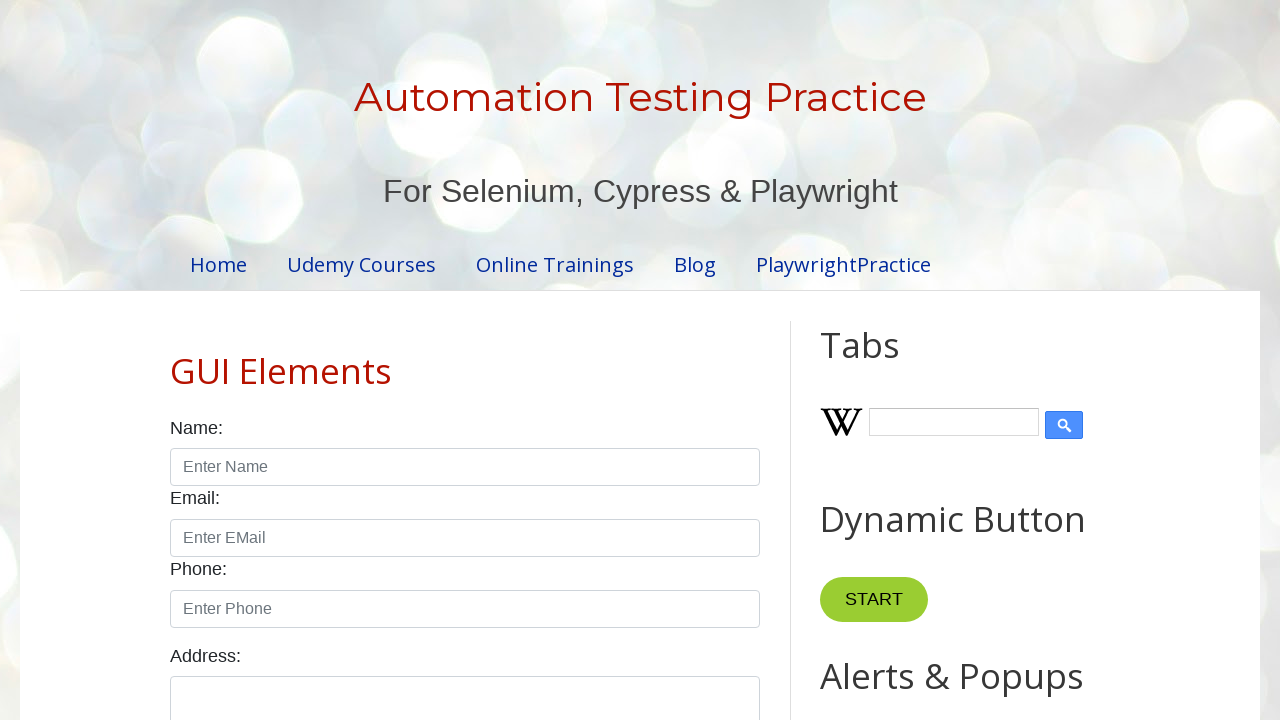

Located the first button element on the page
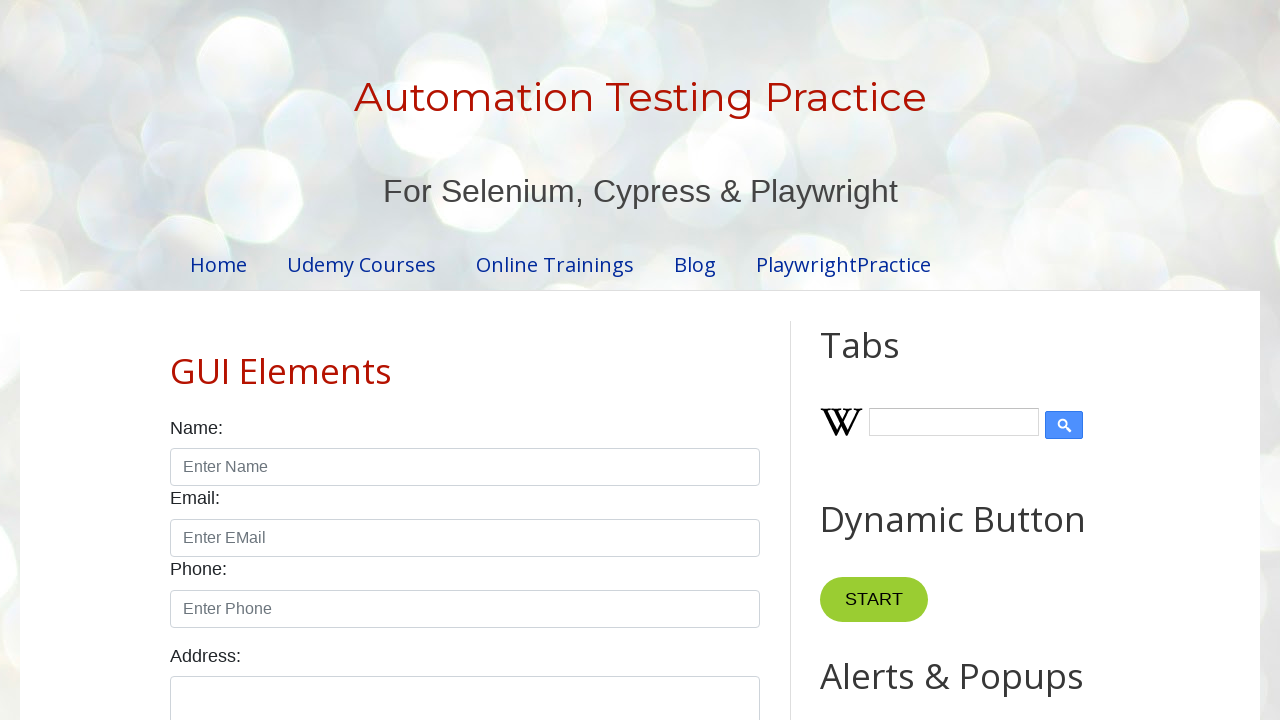

Double-clicked the button element at (596, 360) on xpath=//button >> nth=0
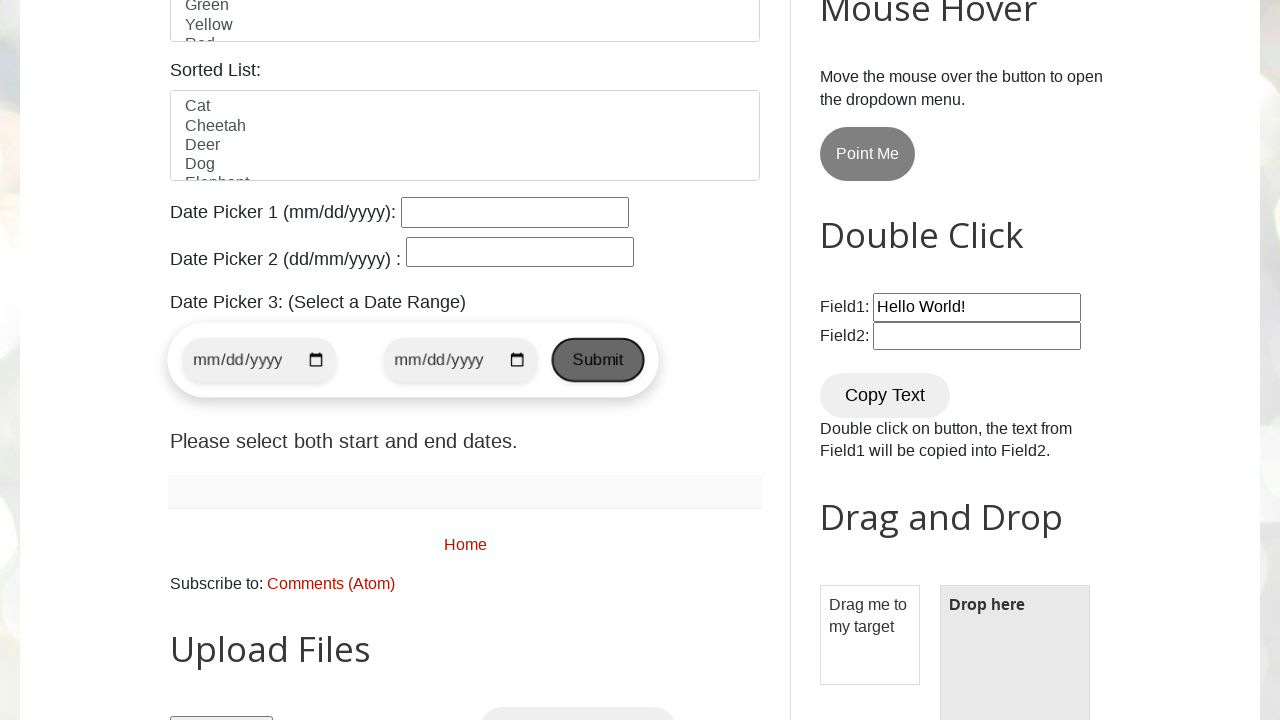

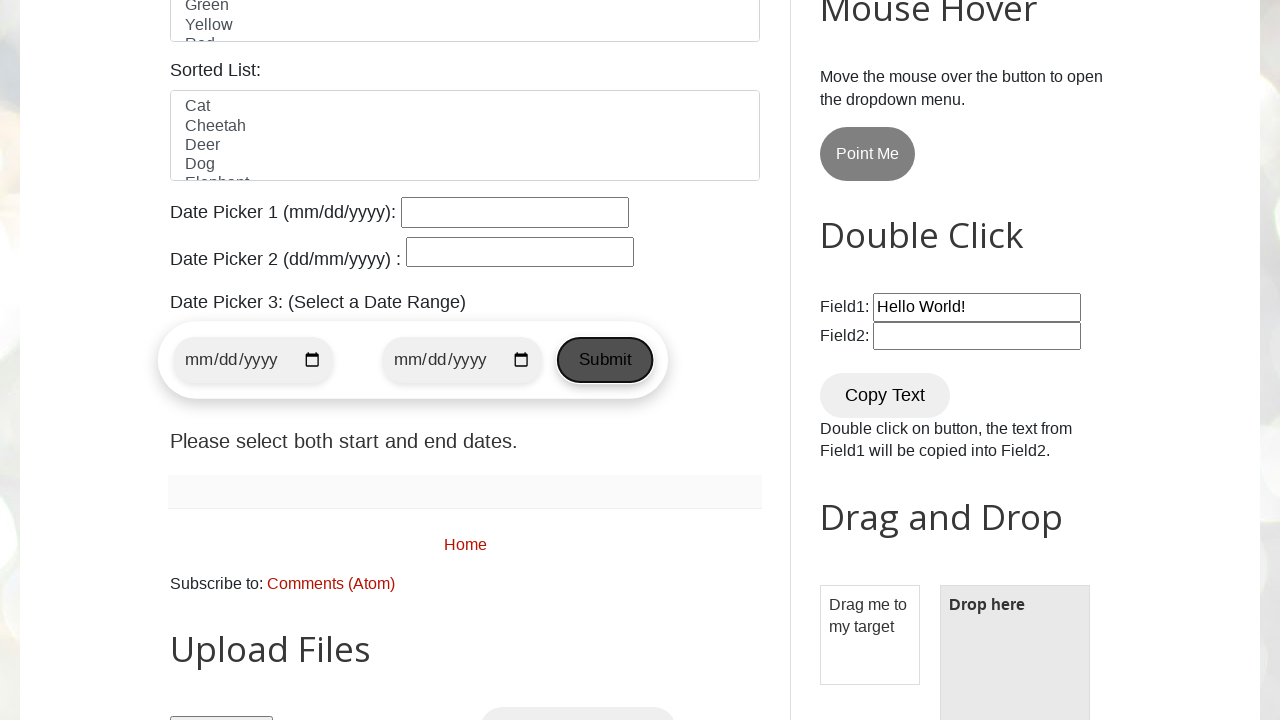